Tests that clicking the cart link on DemoBlaze homepage navigates to the cart page

Starting URL: https://www.demoblaze.com/

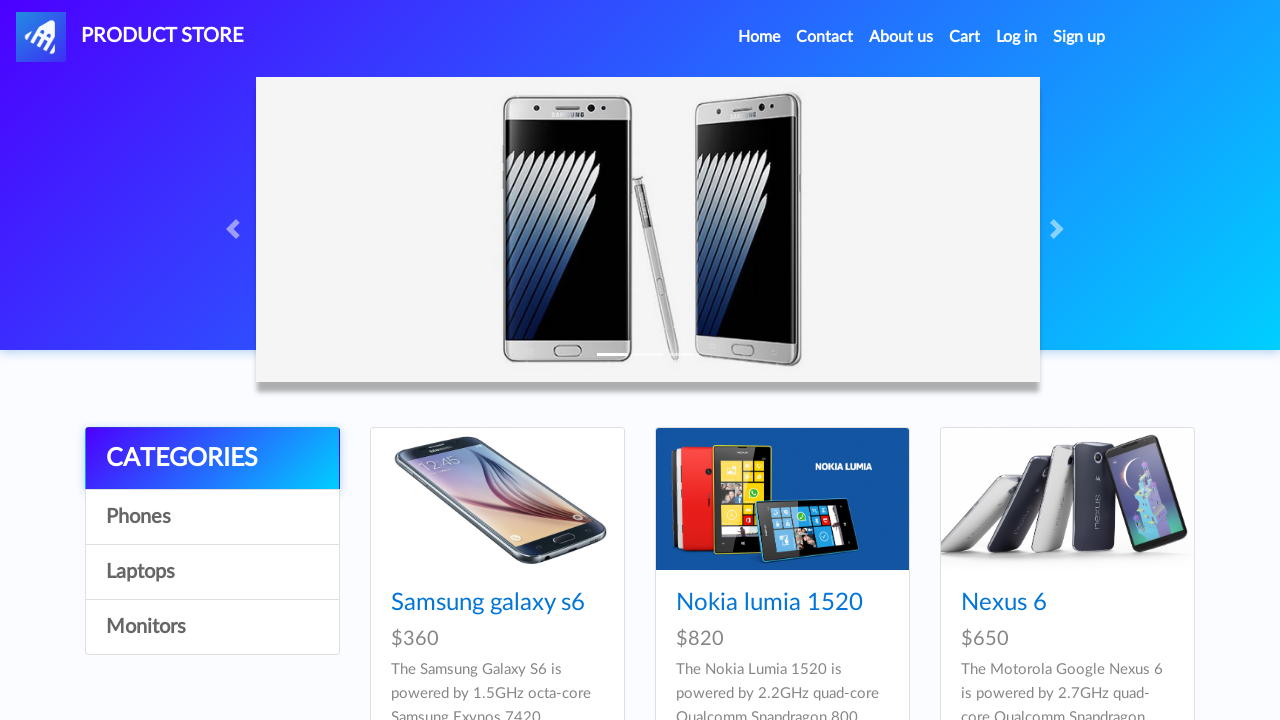

Clicked cart link in navigation at (965, 37) on a#cartur
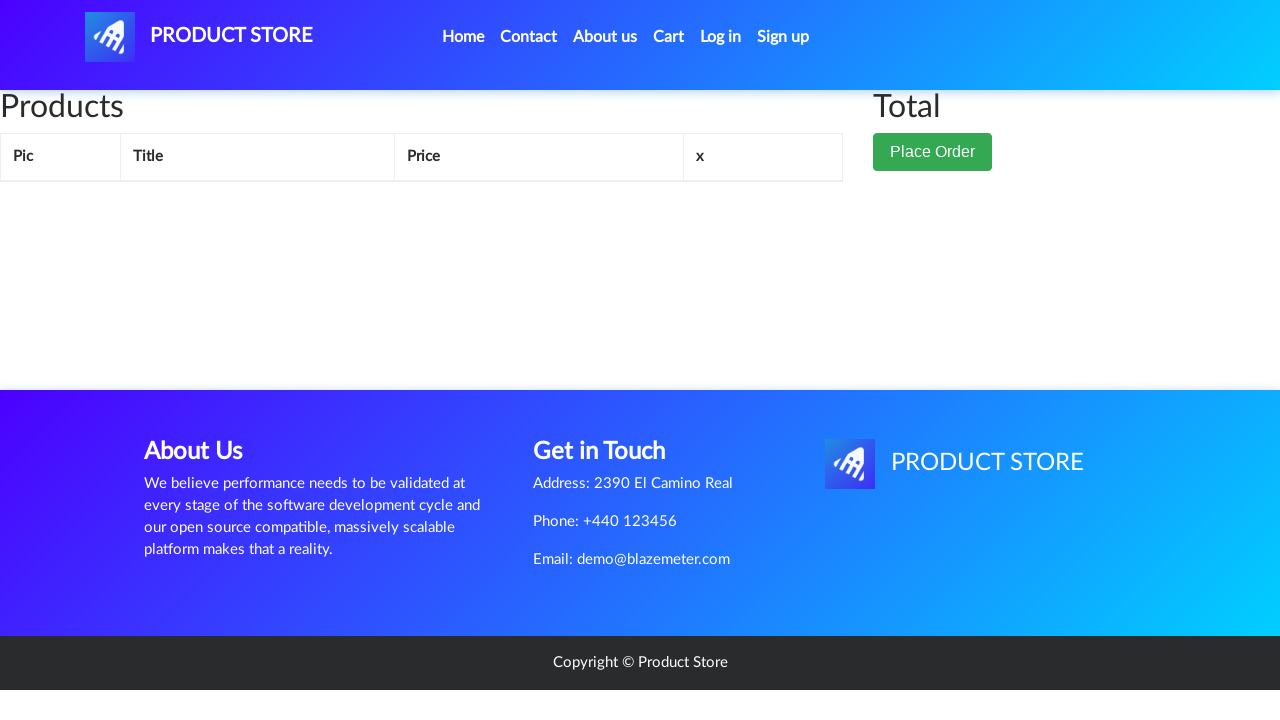

Navigated to cart page successfully
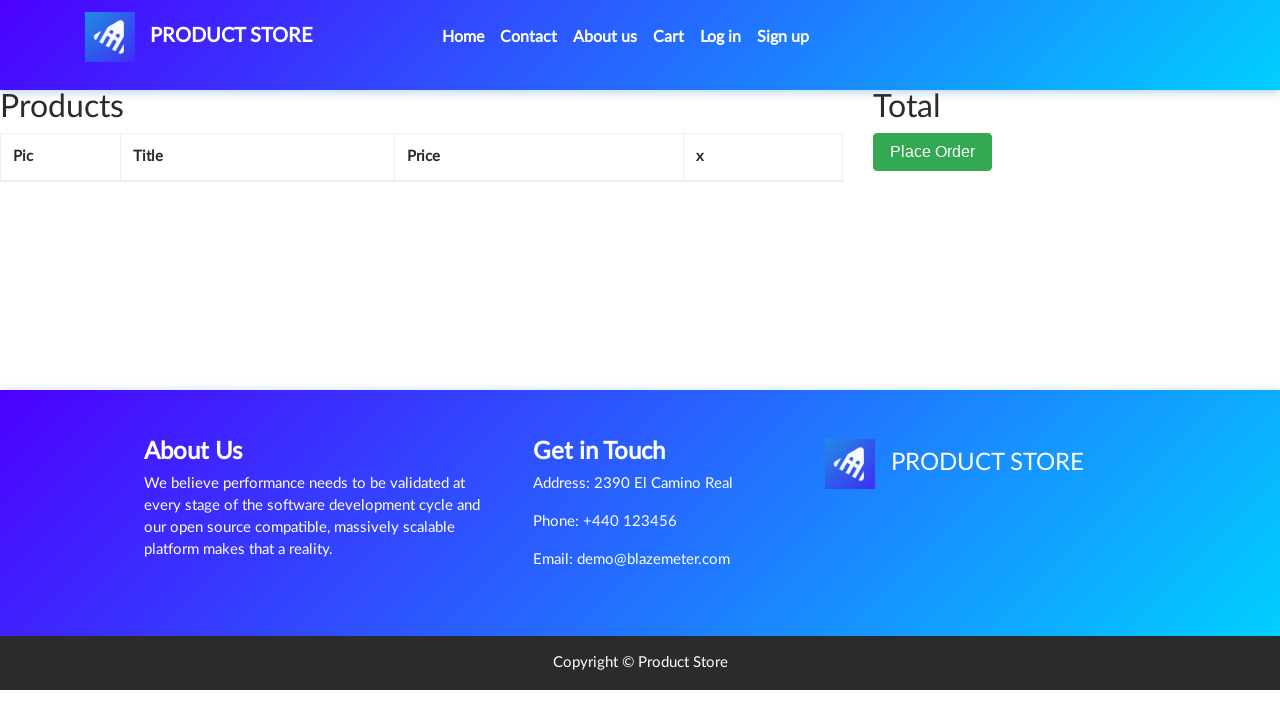

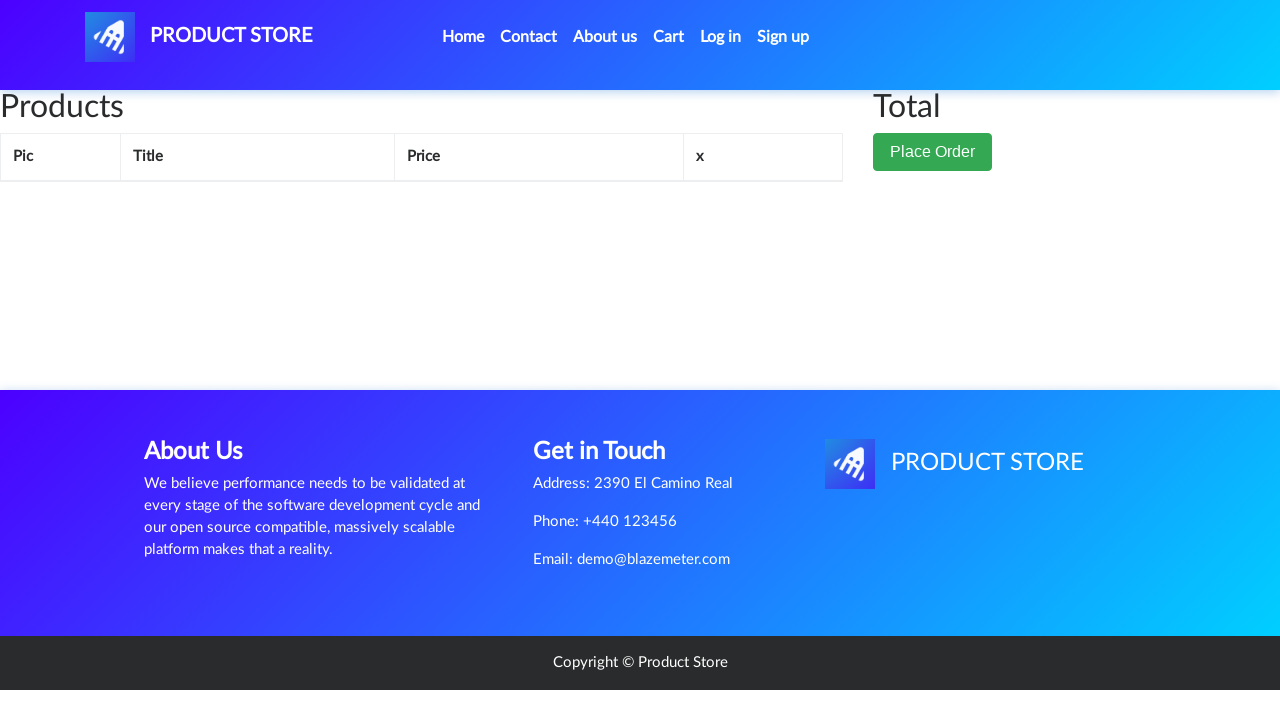